Tests a signup form by filling in first name, last name, and email fields, then submitting the form by pressing Enter on the signup button.

Starting URL: http://secure-retreat-92358.herokuapp.com/

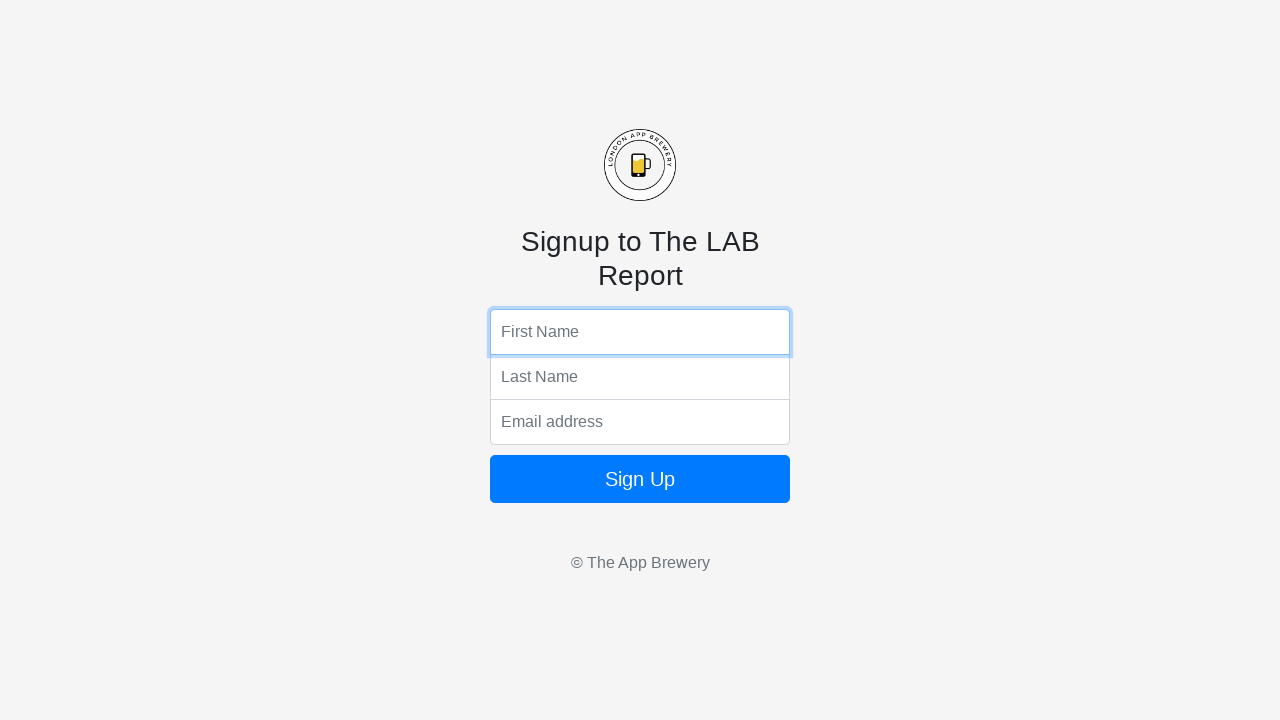

Filled first name field with 'ASLD8550AO' on input[name='fName']
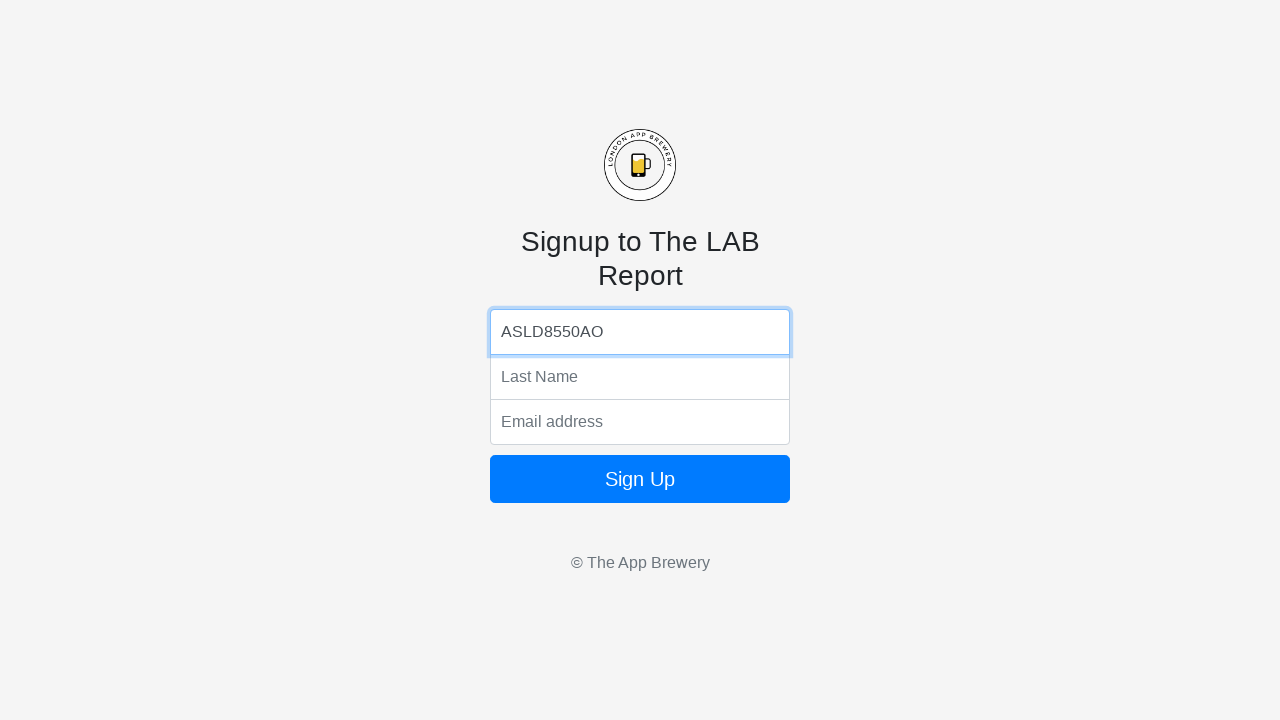

Filled last name field with 'Ohio' on input[name='lName']
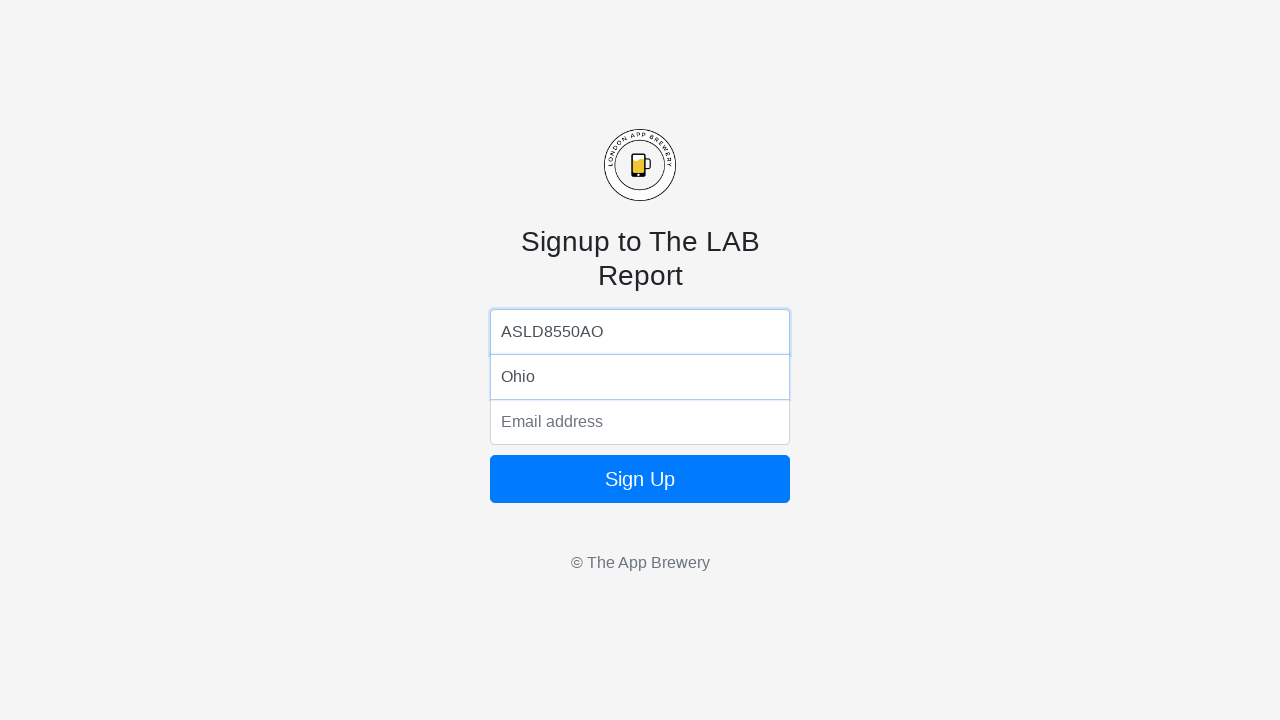

Filled email field with 'seom@mail.net' on input[name='email']
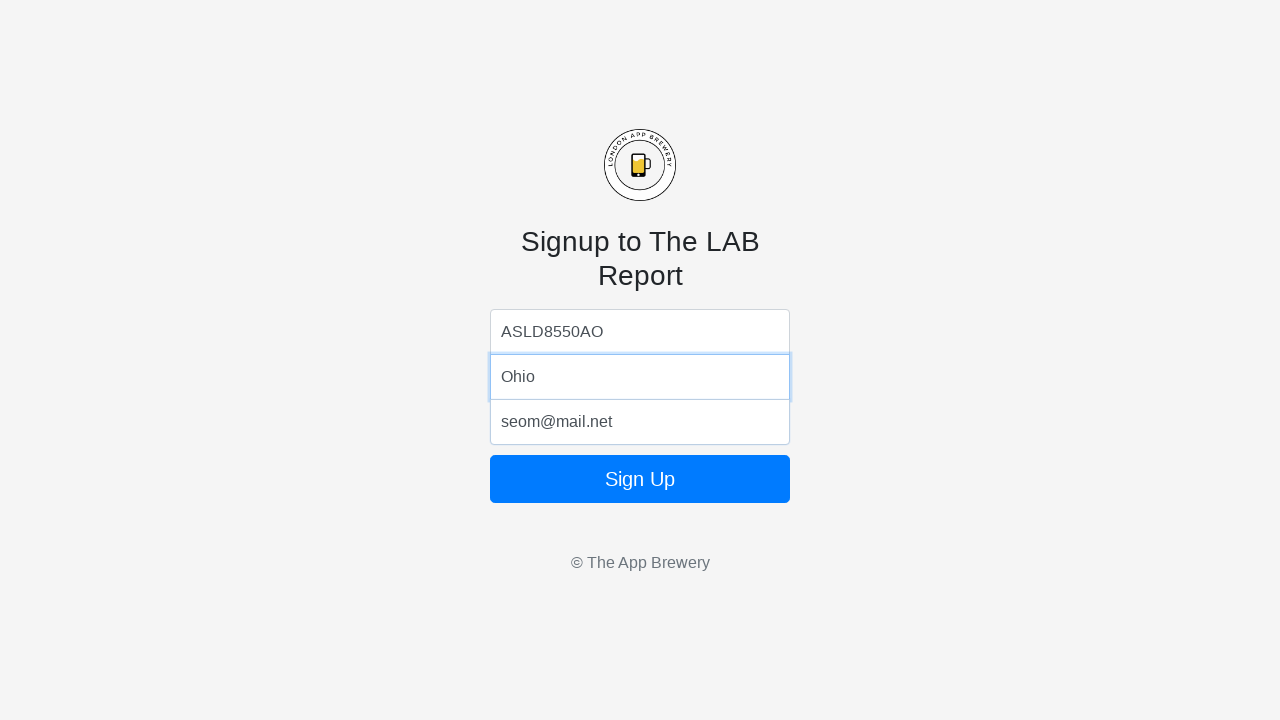

Pressed Enter on signup button to submit the form on button
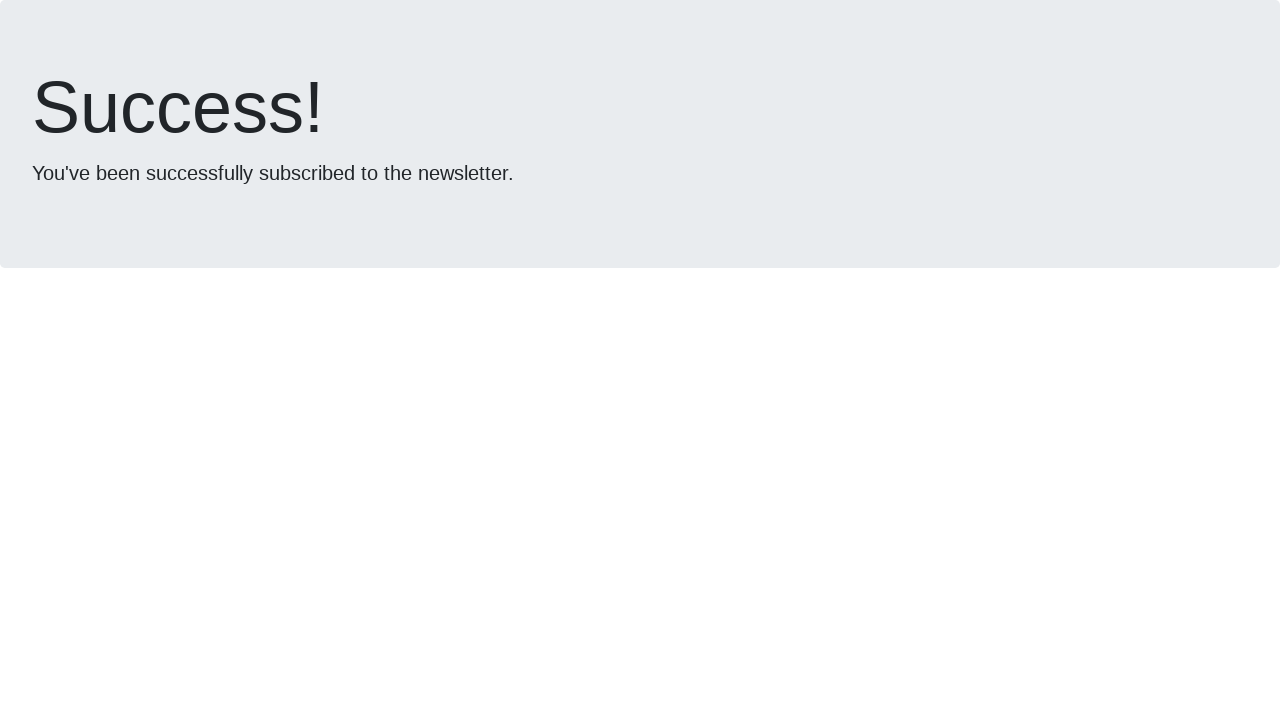

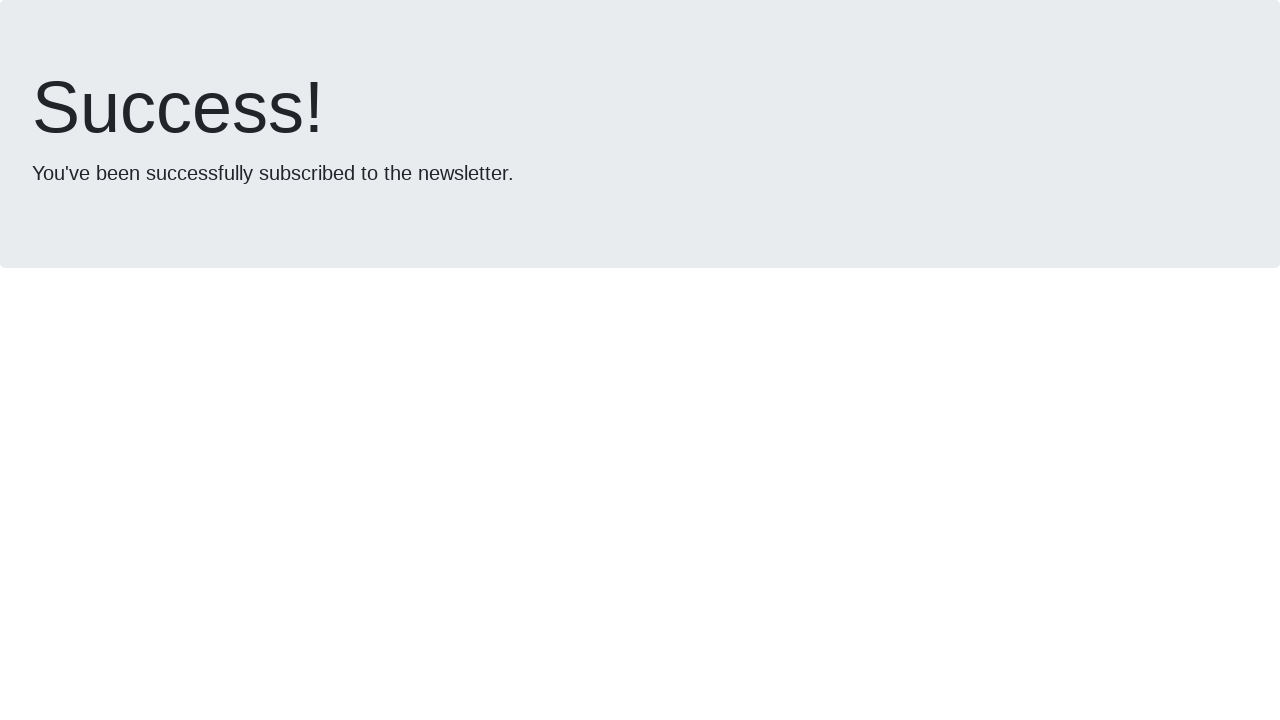